Tests right-click context menu functionality by right-clicking a button, selecting the edit option from the context menu, and verifying the alert message

Starting URL: https://swisnl.github.io/jQuery-contextMenu/demo.html

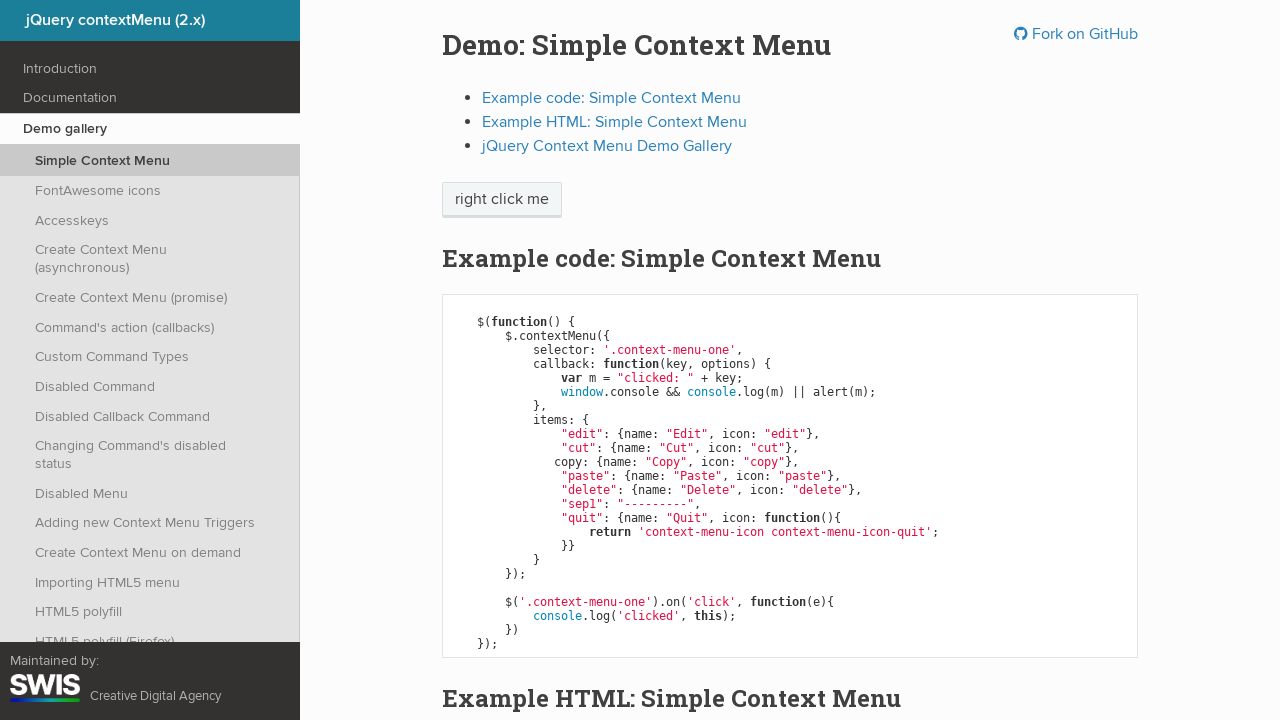

Located context menu button element
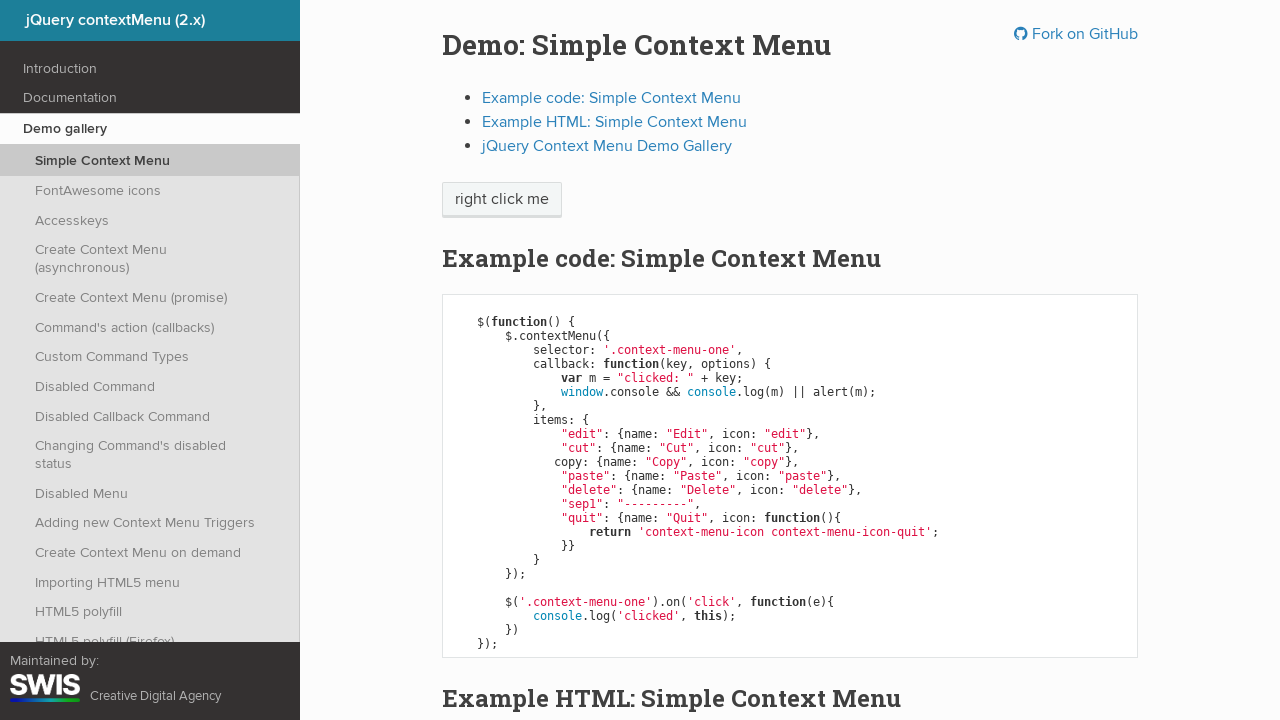

Right-clicked on the button to open context menu at (502, 200) on span.context-menu-one.btn.btn-neutral
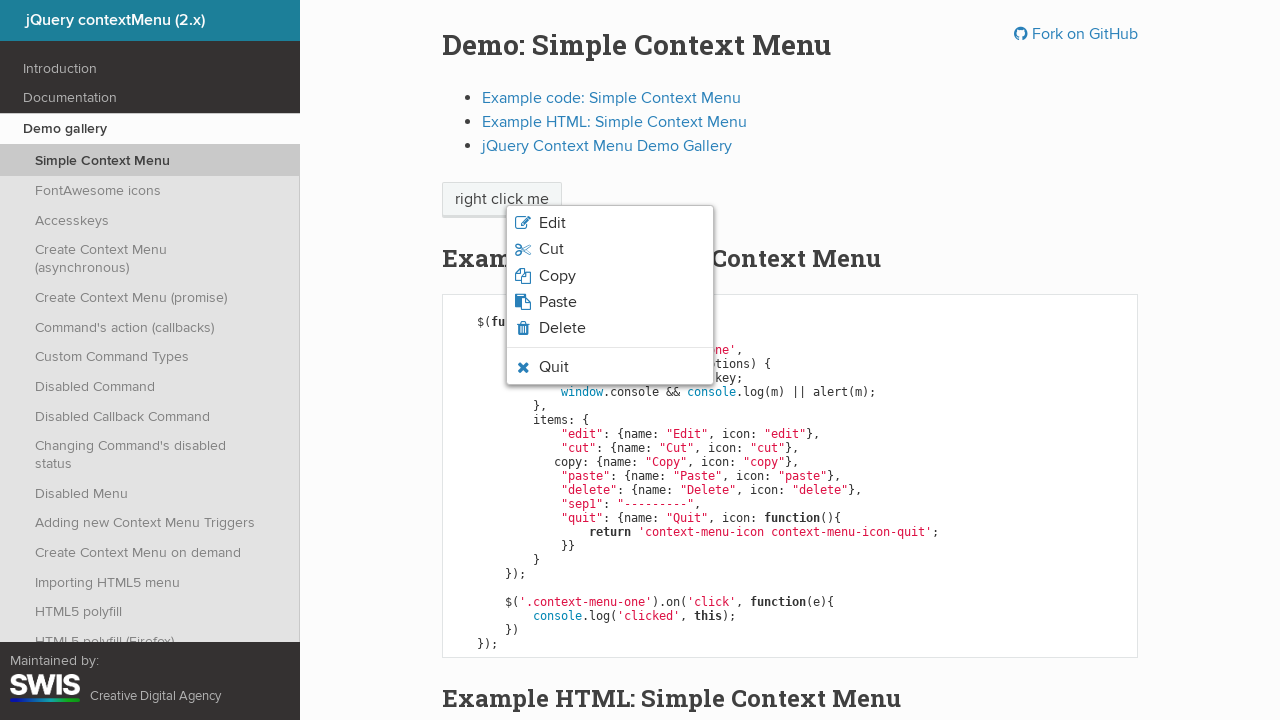

Clicked the edit option from the context menu at (610, 223) on li.context-menu-item.context-menu-icon.context-menu-icon-edit
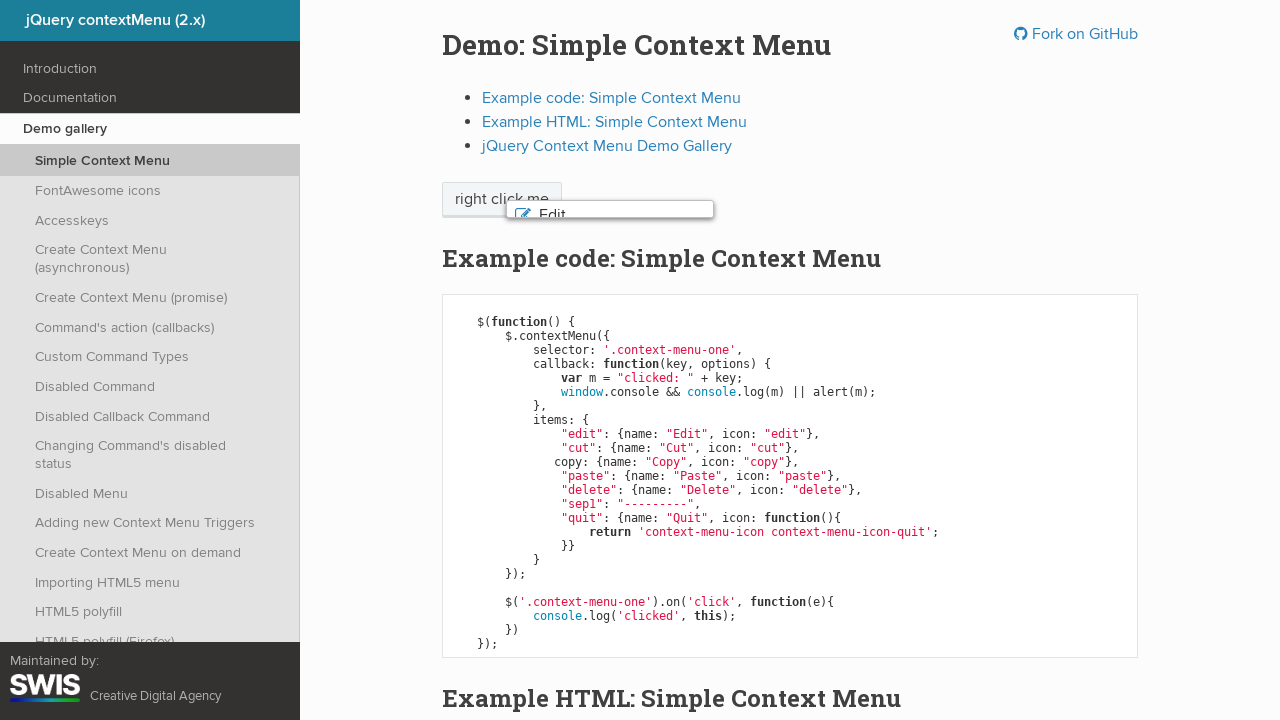

Set up alert dialog handler to dismiss alerts
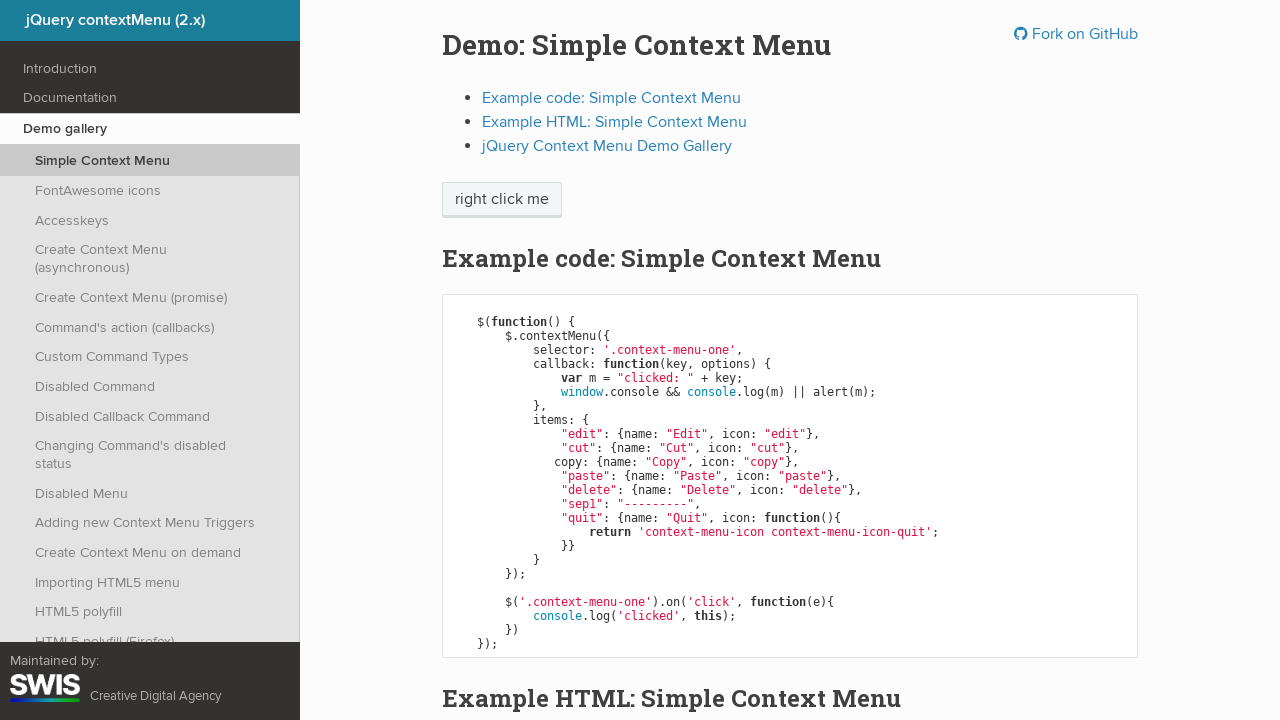

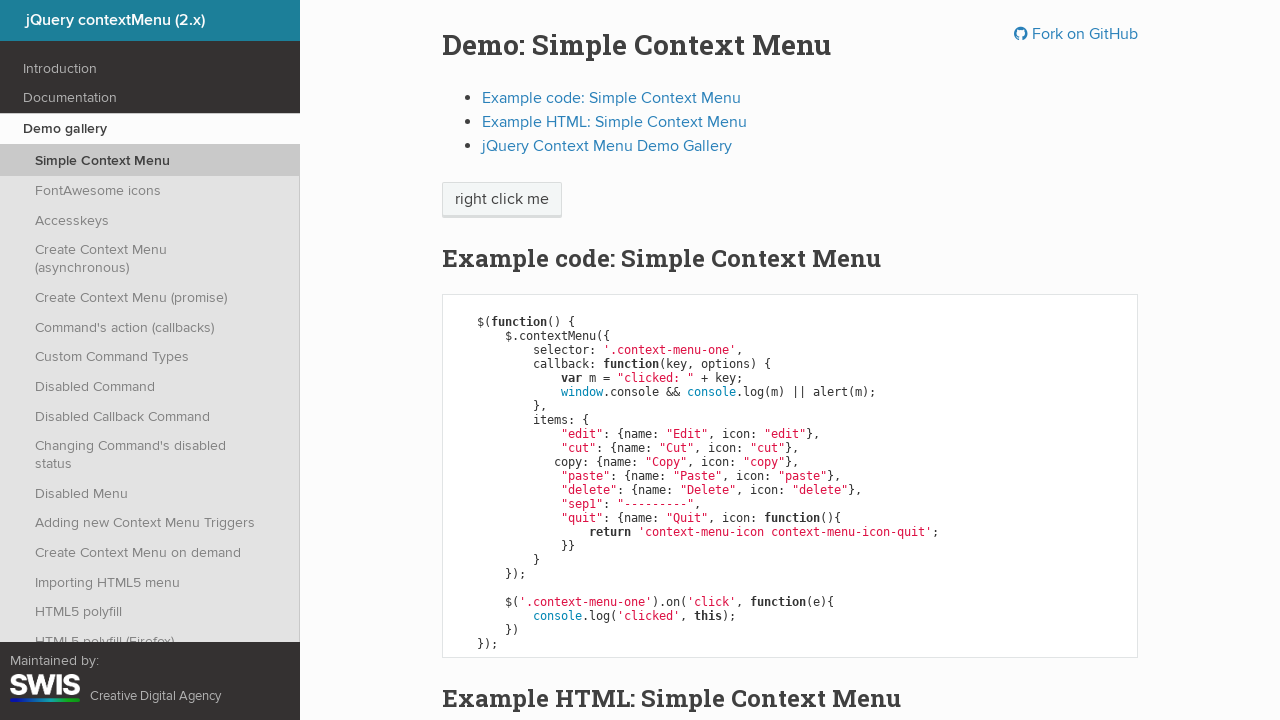